Clicks the "Безопасность" (Security) filter button to filter free events by security category.

Starting URL: https://skillfactory.ru/free-events

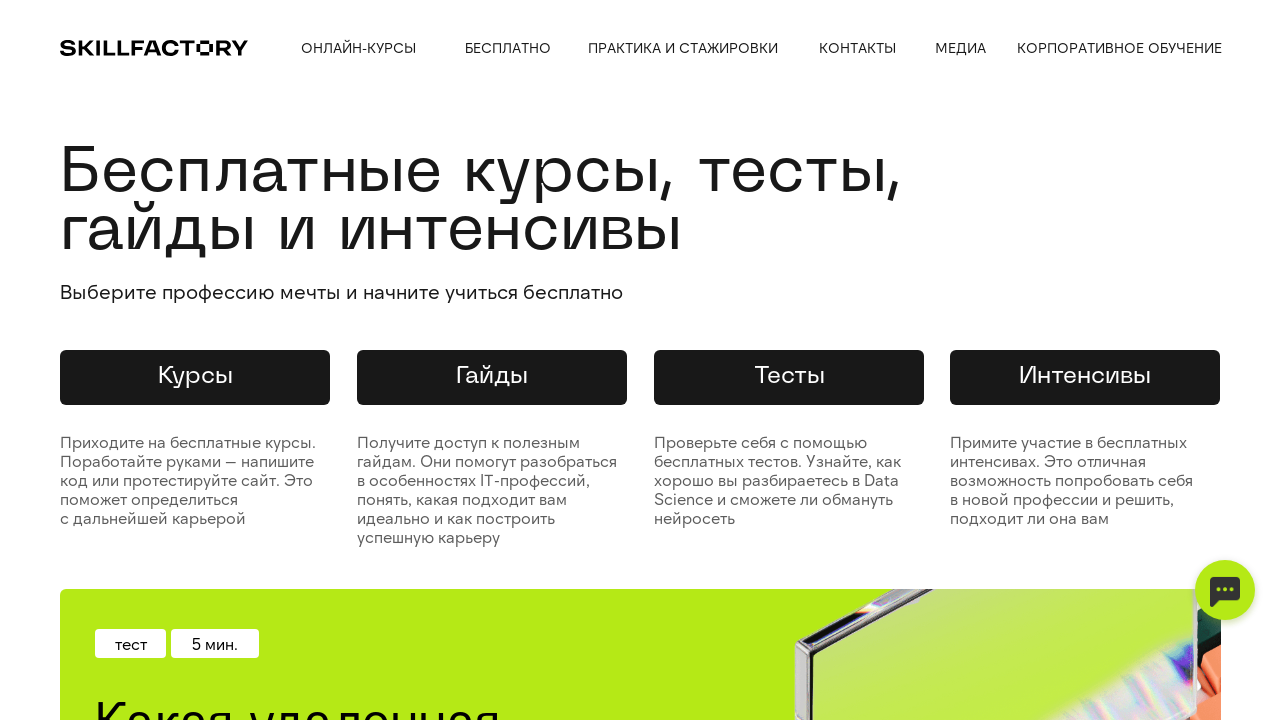

Clicked the 'Безопасность' (Security) filter button at (120, 361) on xpath=//div[text()='Безопасность']
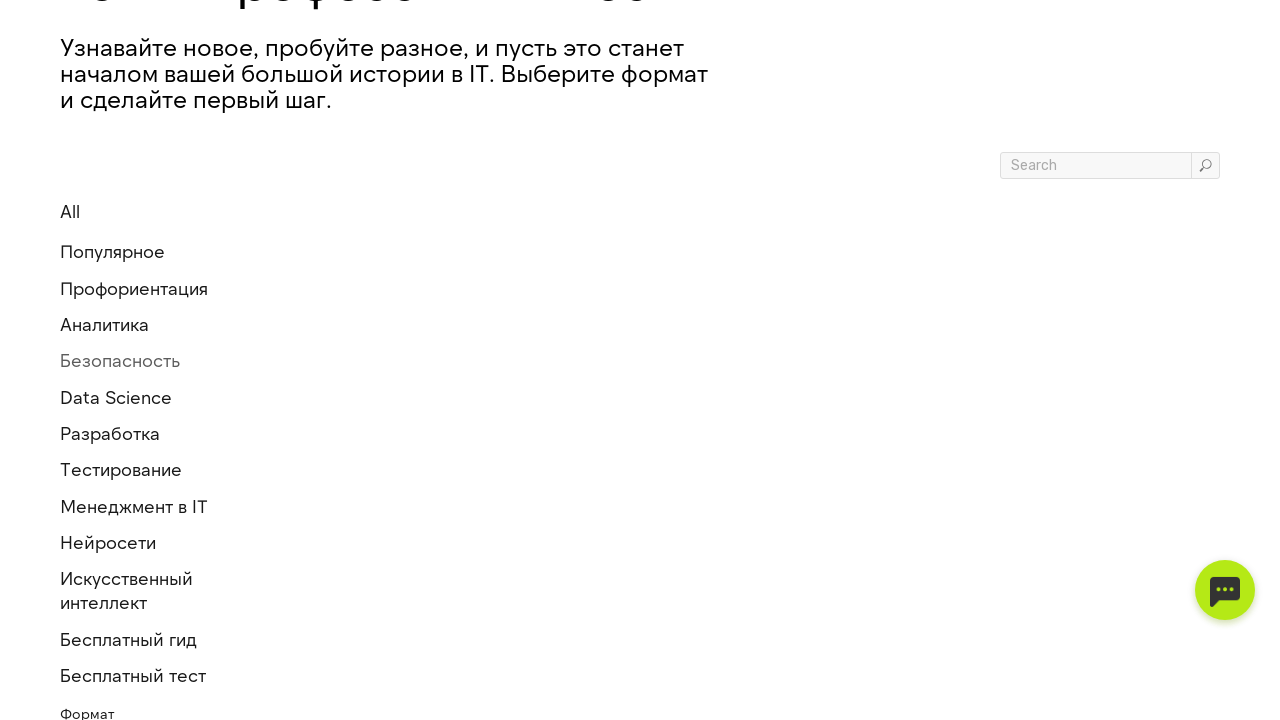

Waited for page to load with security filter applied
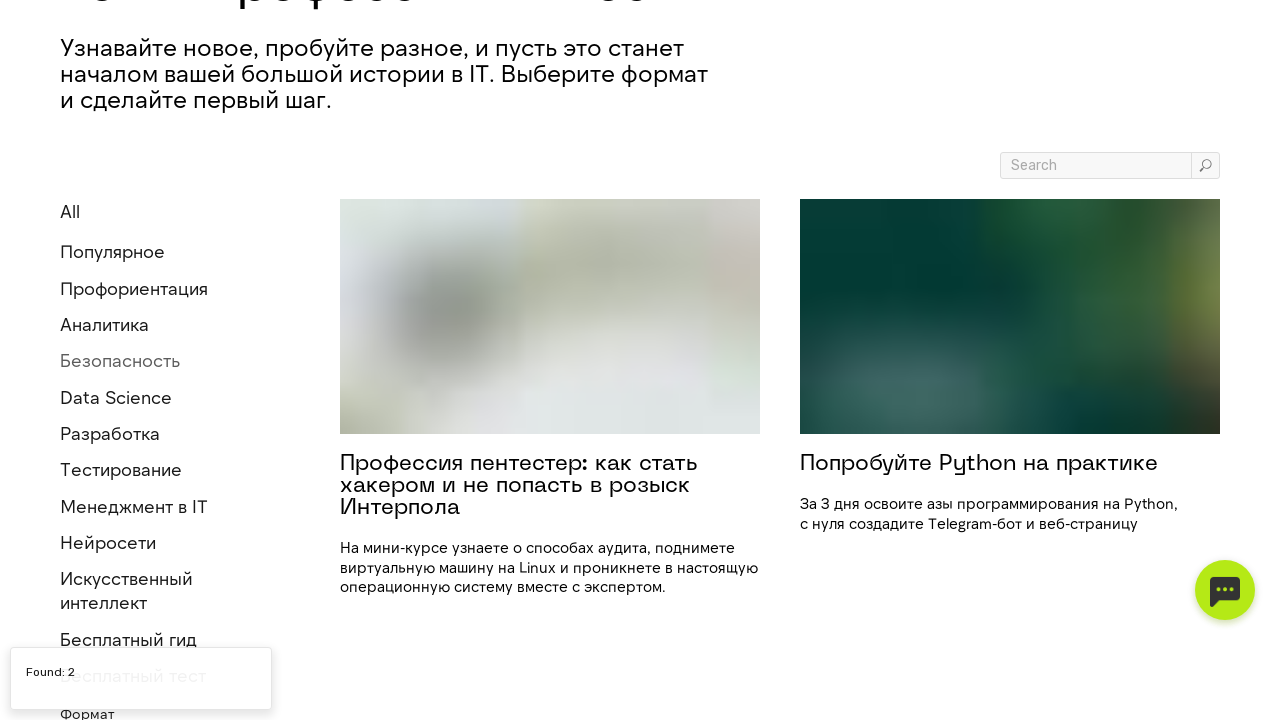

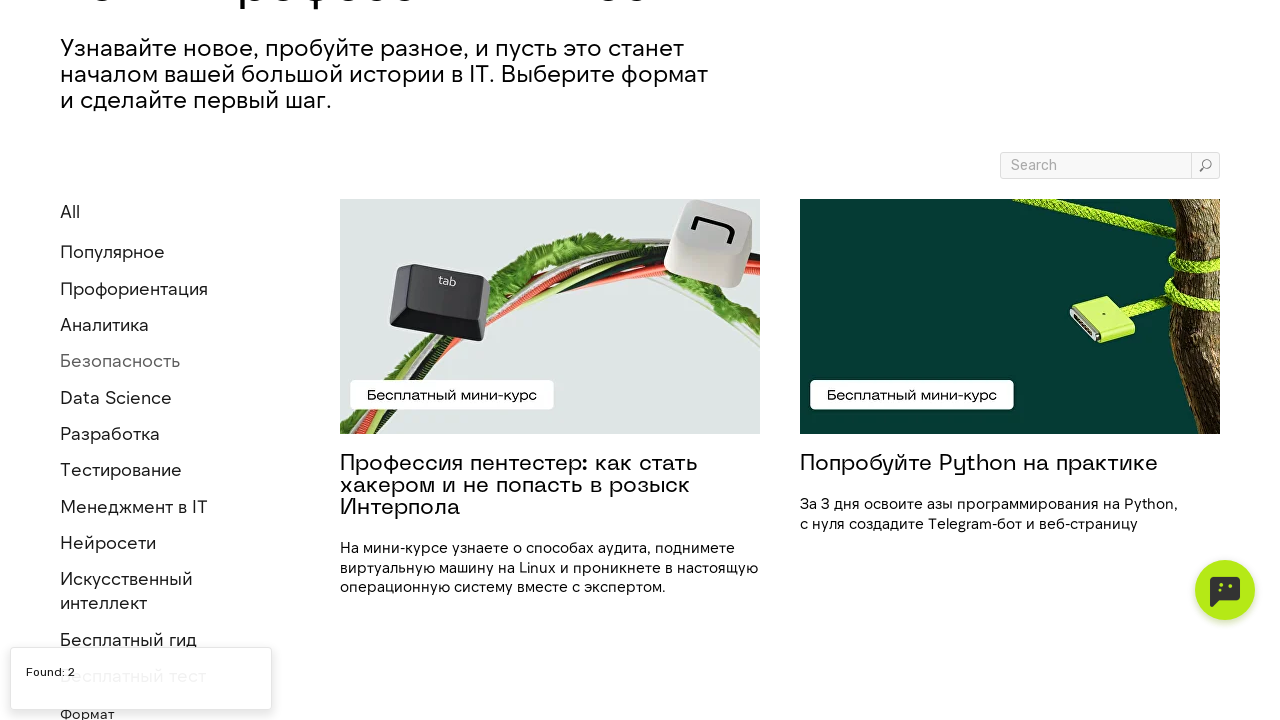